Tests fake modal dialog interaction by clicking the modal trigger button, verifying the dialog text appears, and clicking the OK button to dismiss it.

Starting URL: https://testpages.herokuapp.com/styled/alerts/fake-alert-test.html

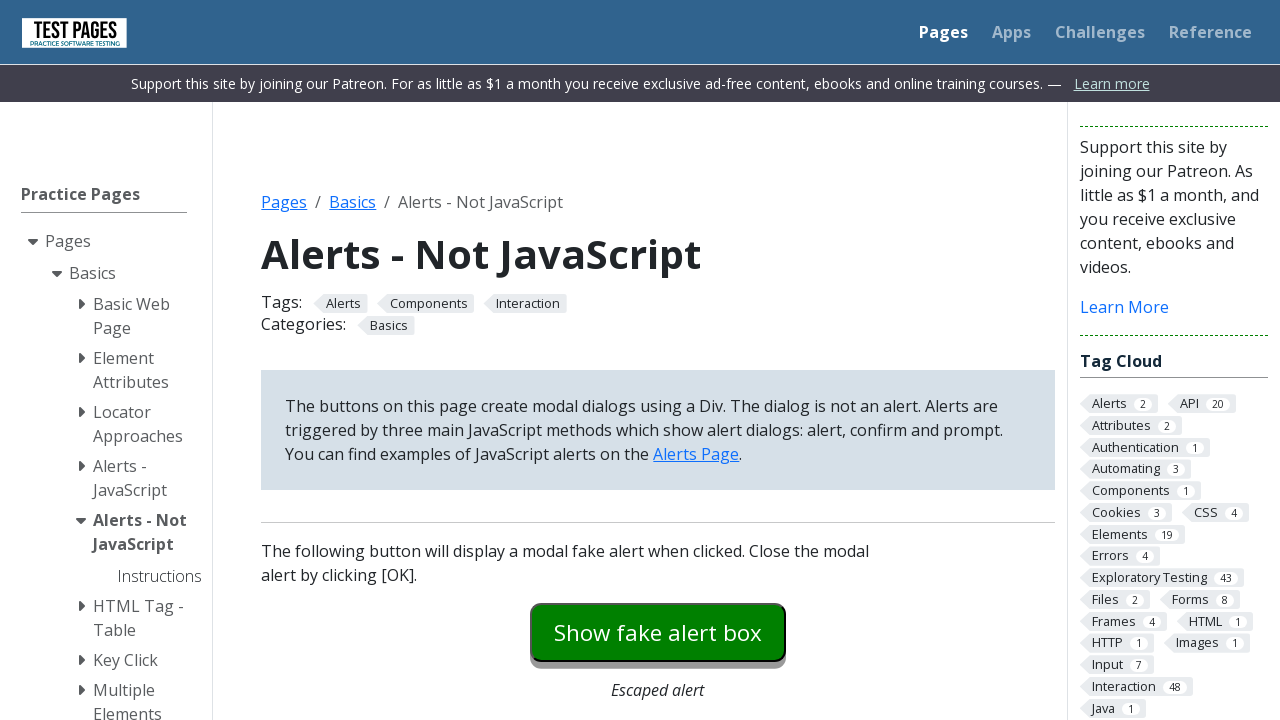

Clicked modal dialog trigger button at (658, 360) on #modaldialog
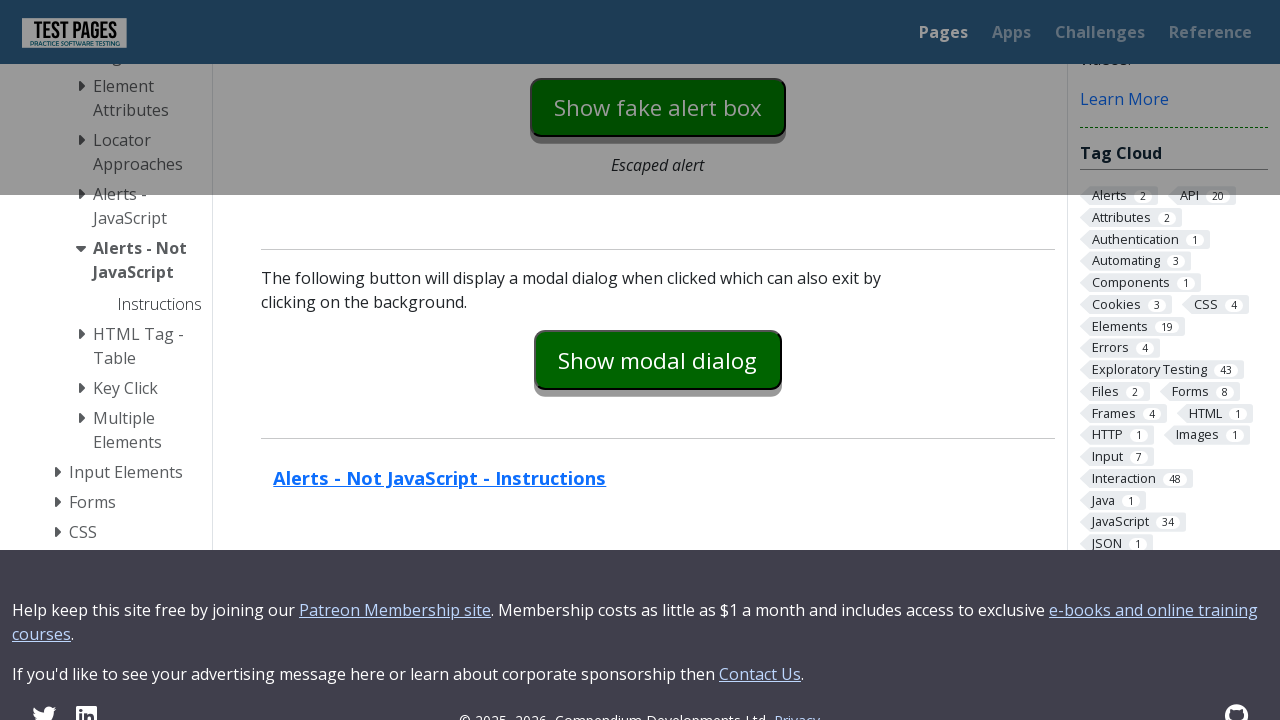

Dialog appeared and text element is visible
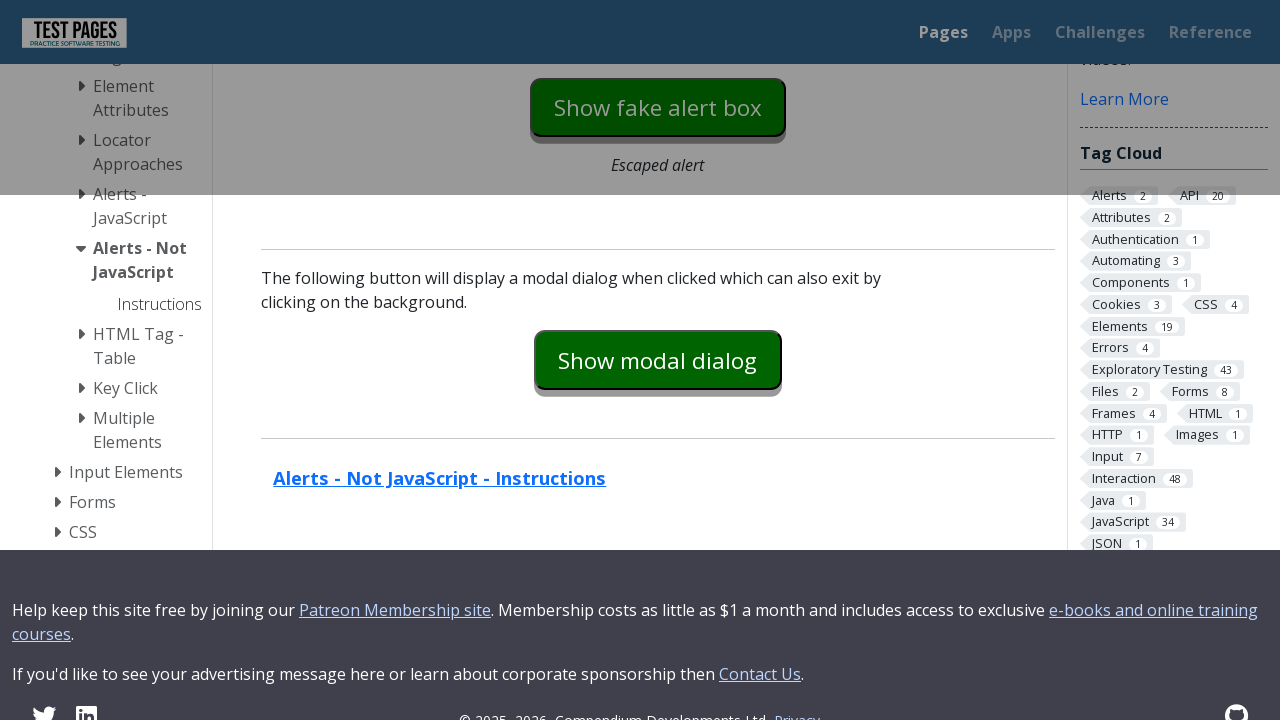

Clicked OK button to dismiss dialog at (719, 361) on #dialog-ok
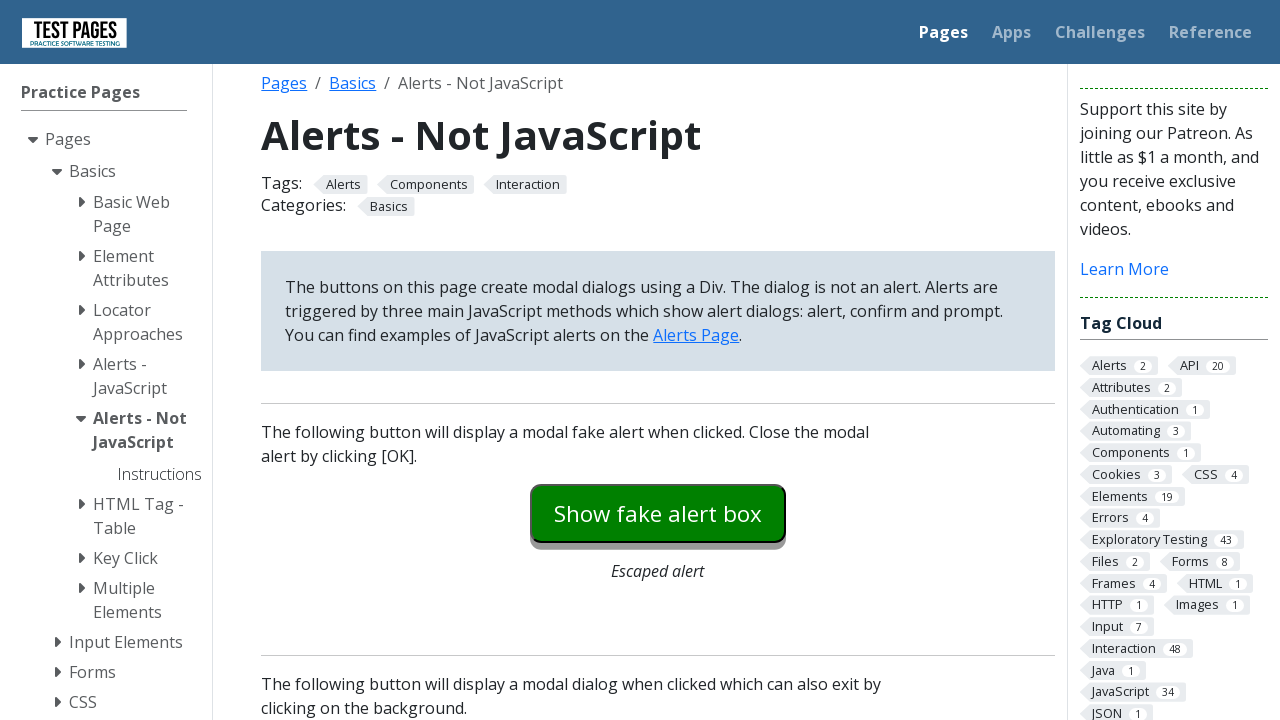

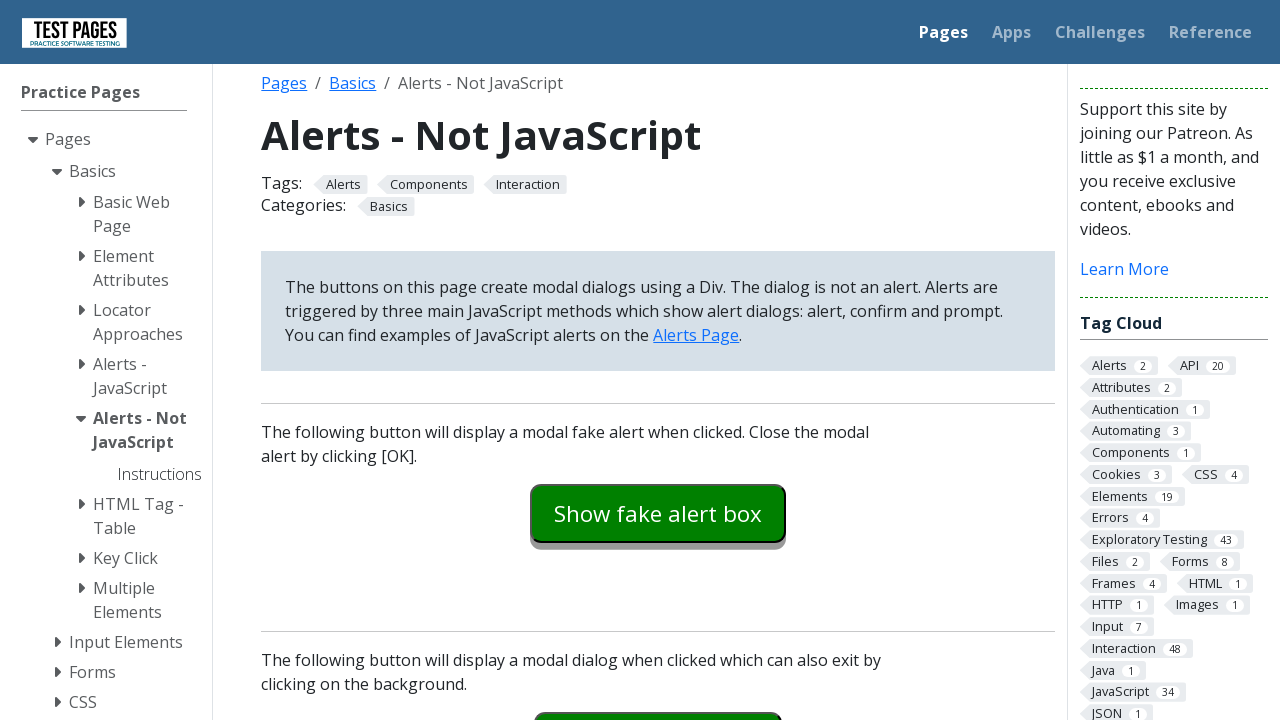